Tests that the complete all checkbox updates state when individual items are completed or cleared

Starting URL: https://demo.playwright.dev/todomvc

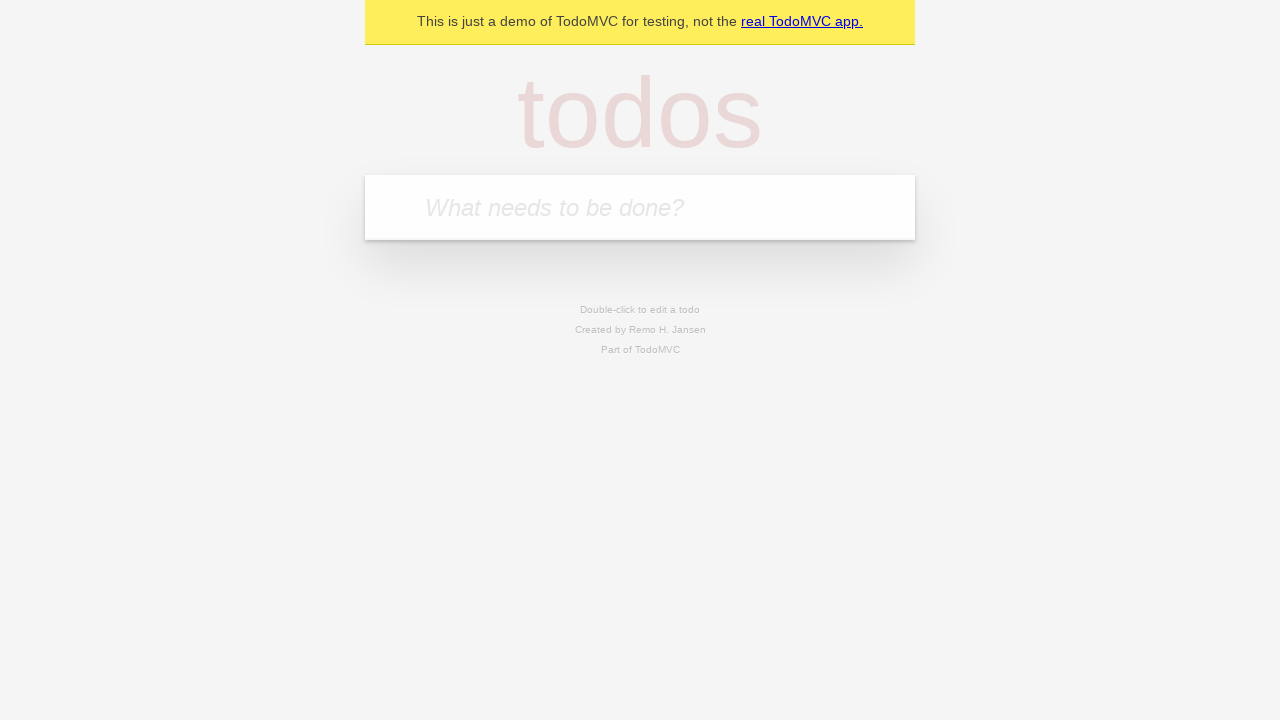

Filled todo input with 'buy some cheese' on internal:attr=[placeholder="What needs to be done?"i]
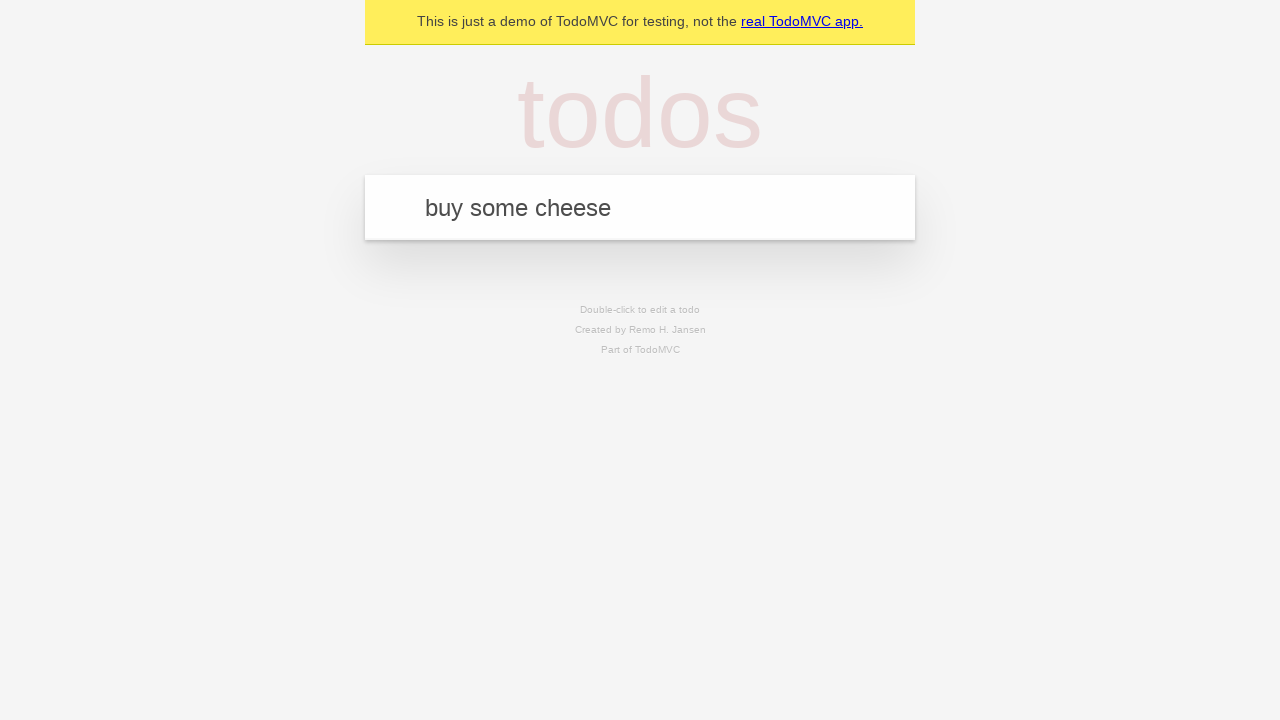

Pressed Enter to create todo 'buy some cheese' on internal:attr=[placeholder="What needs to be done?"i]
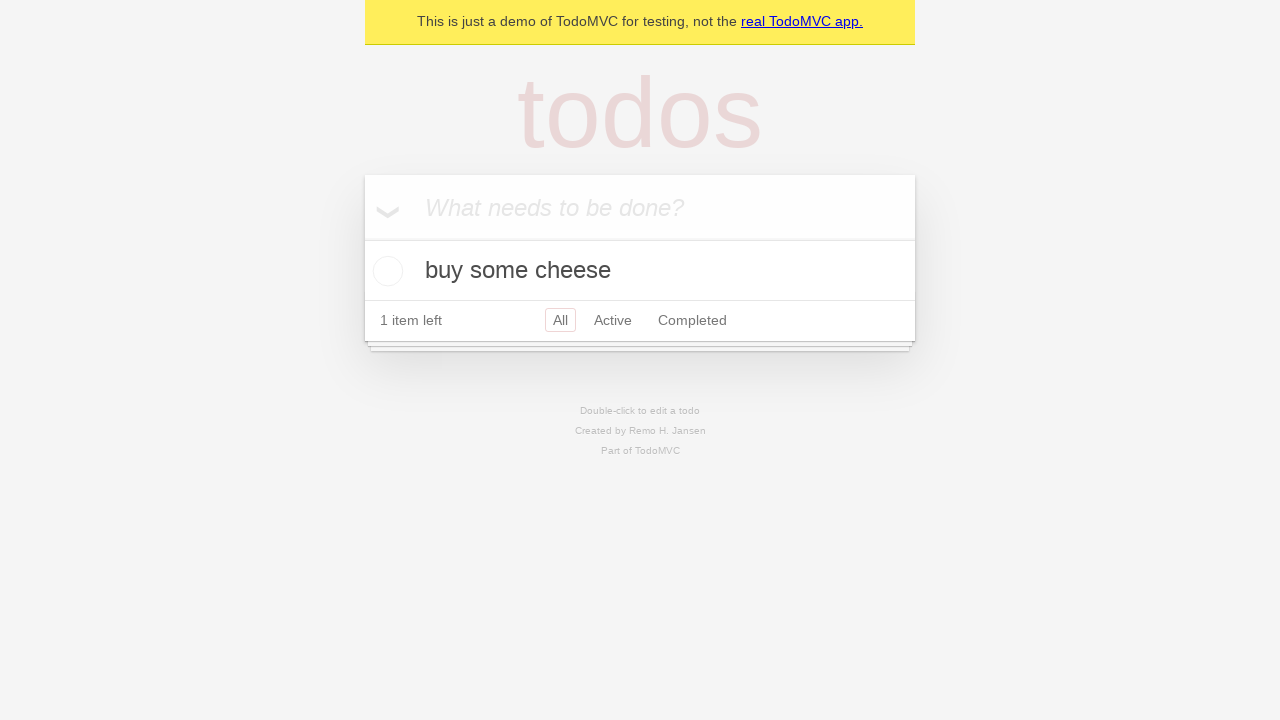

Filled todo input with 'feed the cat' on internal:attr=[placeholder="What needs to be done?"i]
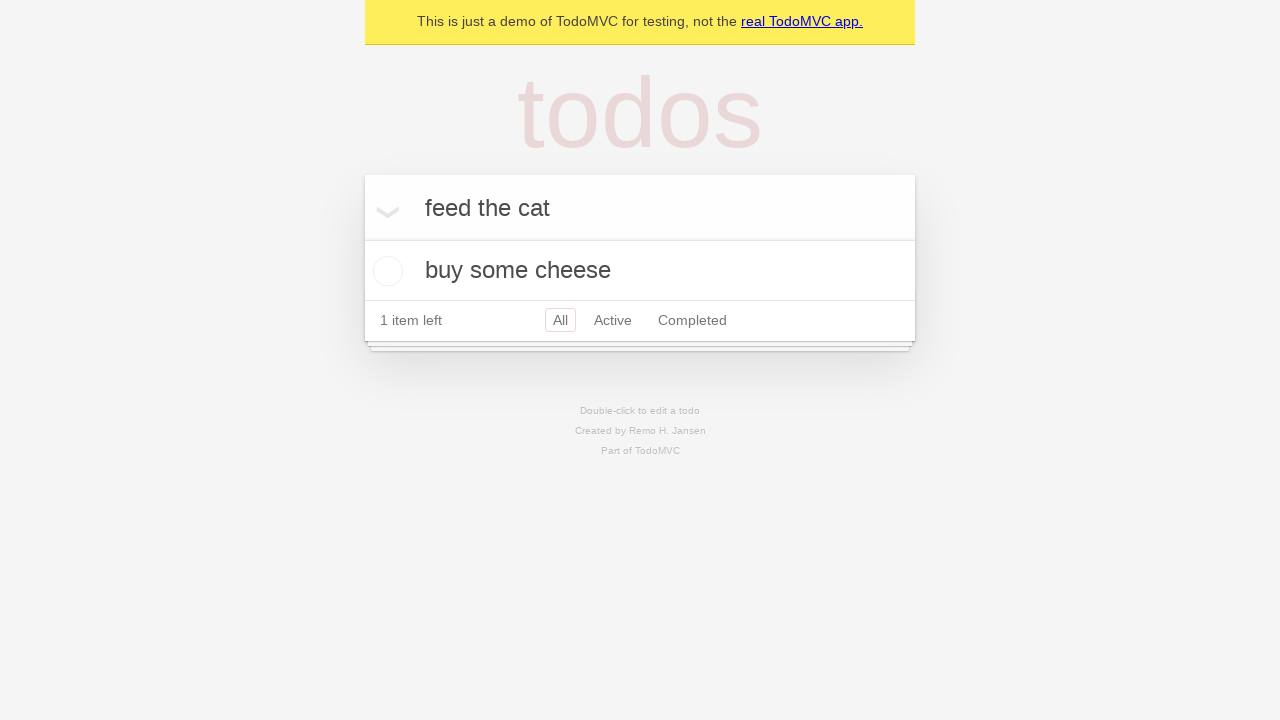

Pressed Enter to create todo 'feed the cat' on internal:attr=[placeholder="What needs to be done?"i]
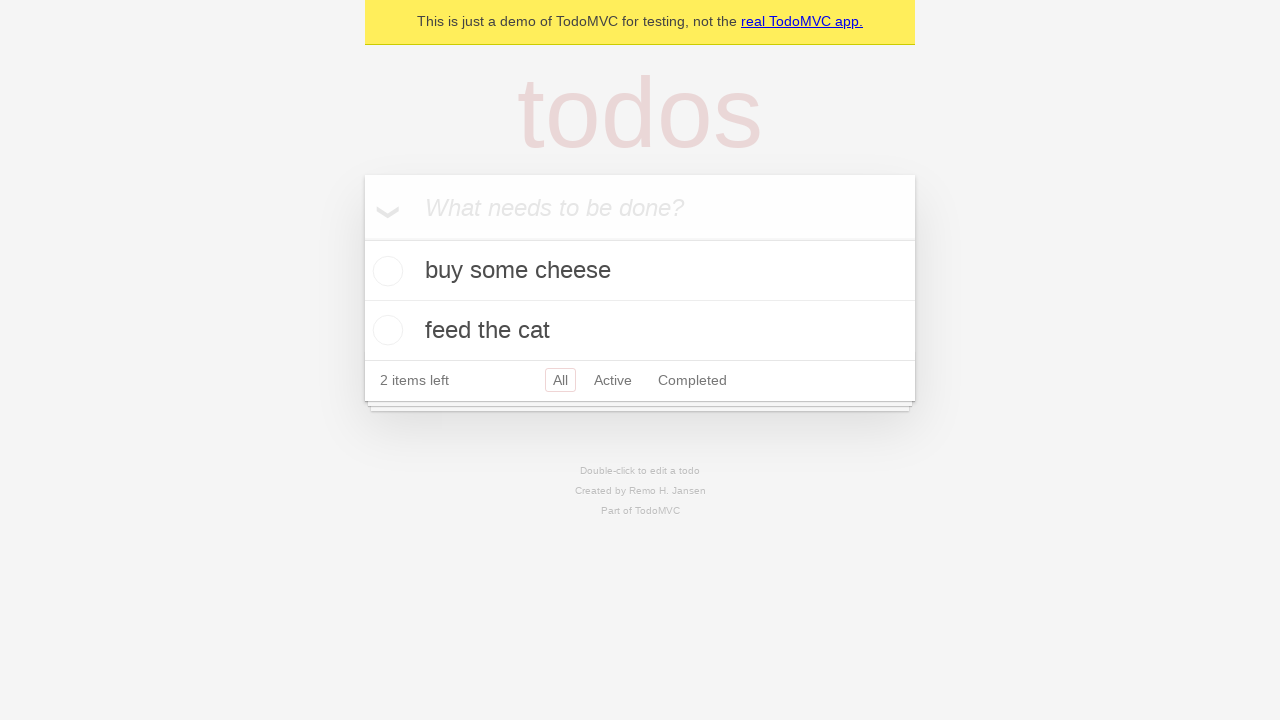

Filled todo input with 'book a doctors appointment' on internal:attr=[placeholder="What needs to be done?"i]
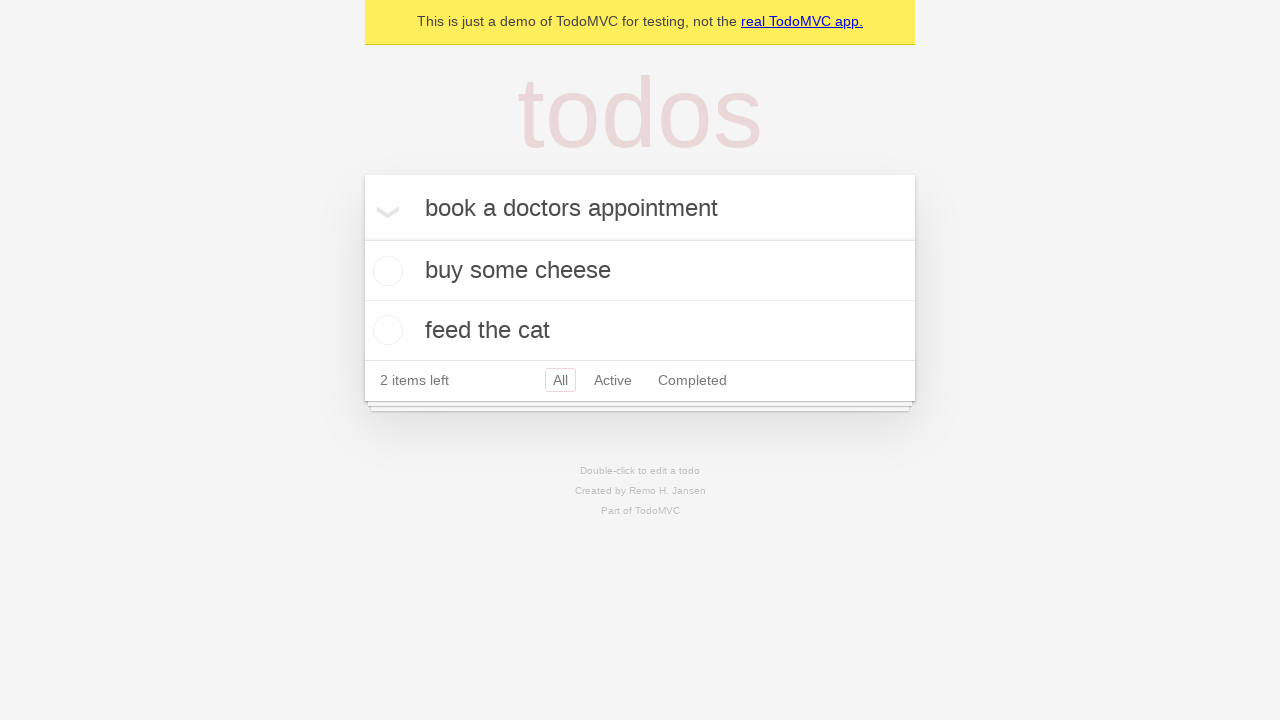

Pressed Enter to create todo 'book a doctors appointment' on internal:attr=[placeholder="What needs to be done?"i]
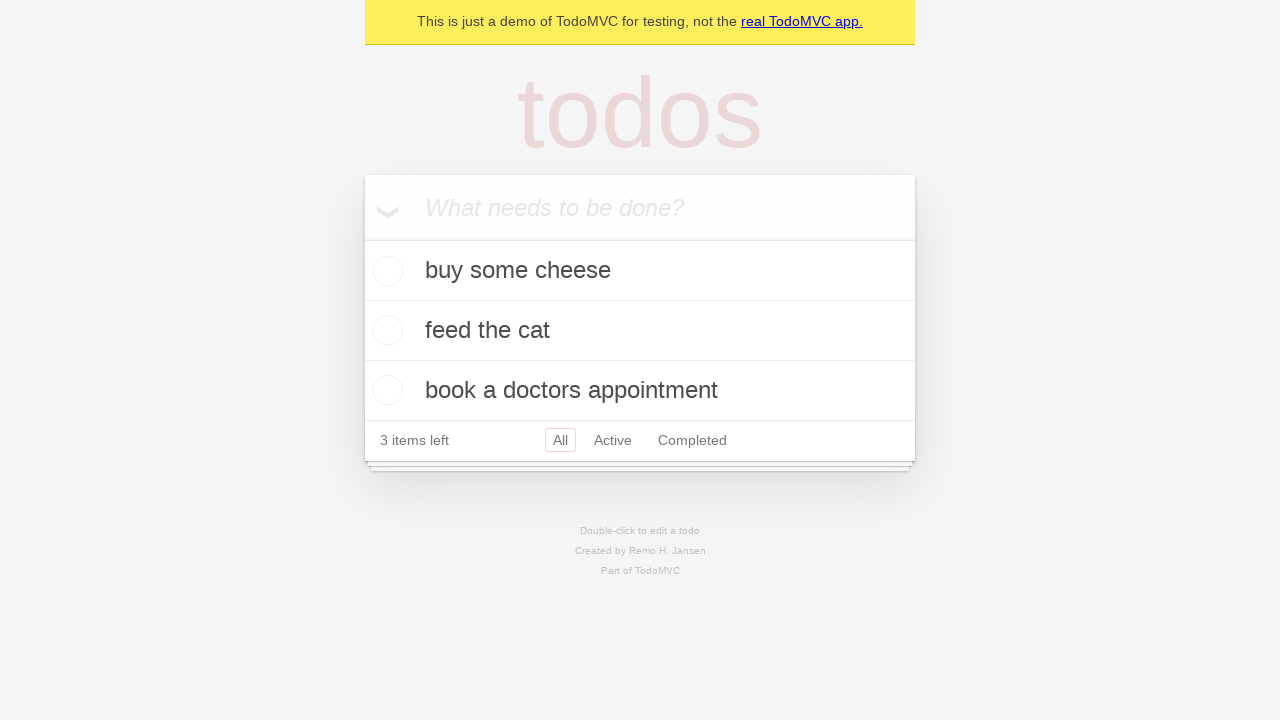

Waited for all 3 todos to be created
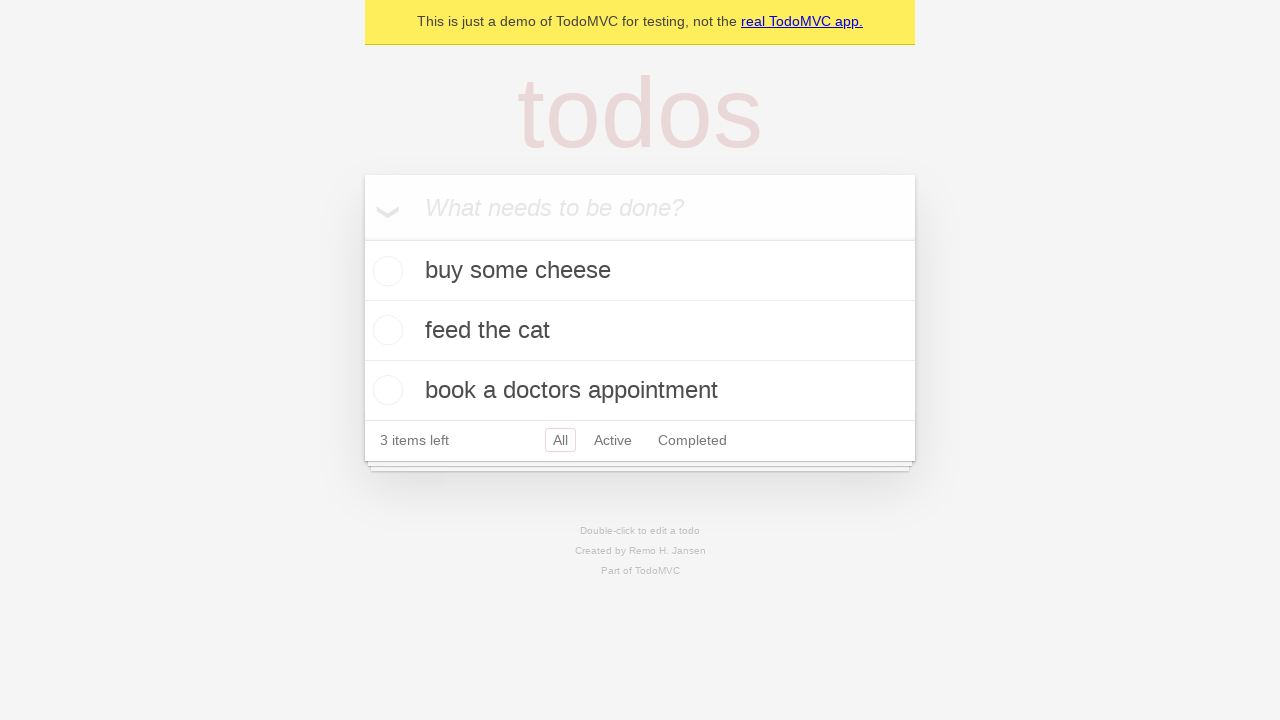

Checked 'Mark all as complete' checkbox at (362, 238) on internal:label="Mark all as complete"i
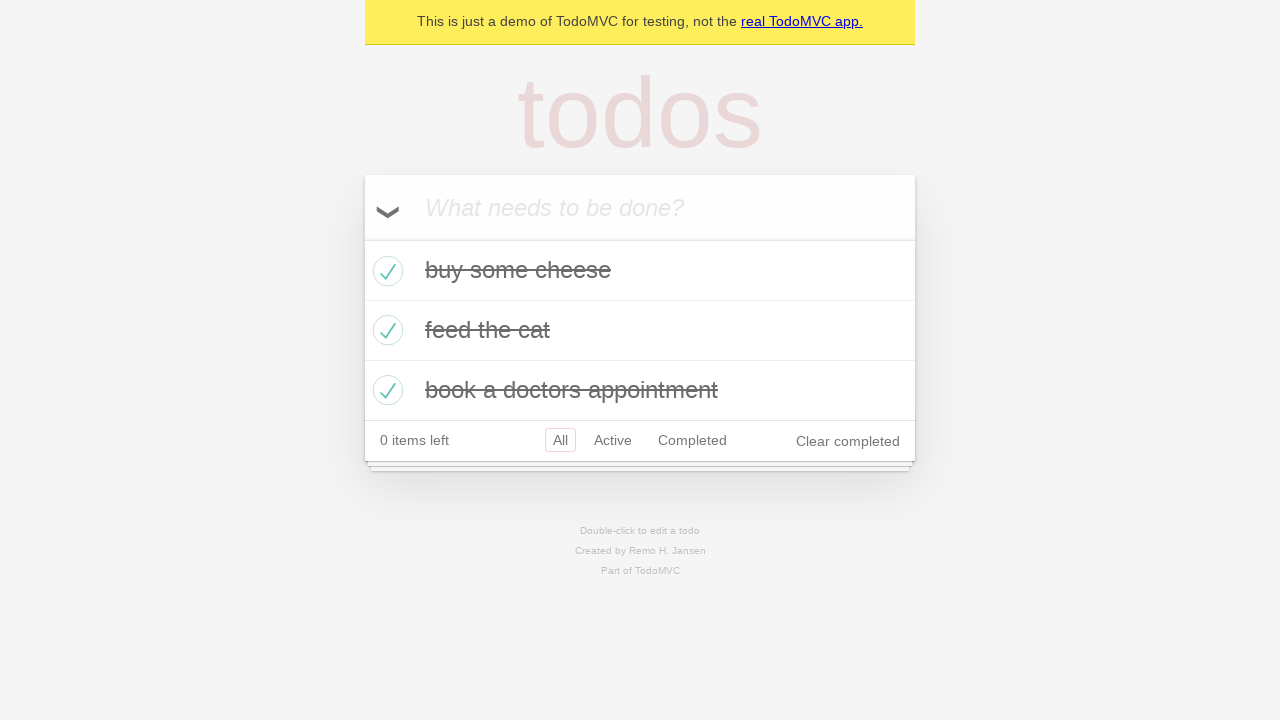

Unchecked the first todo item at (385, 271) on internal:testid=[data-testid="todo-item"s] >> nth=0 >> internal:role=checkbox
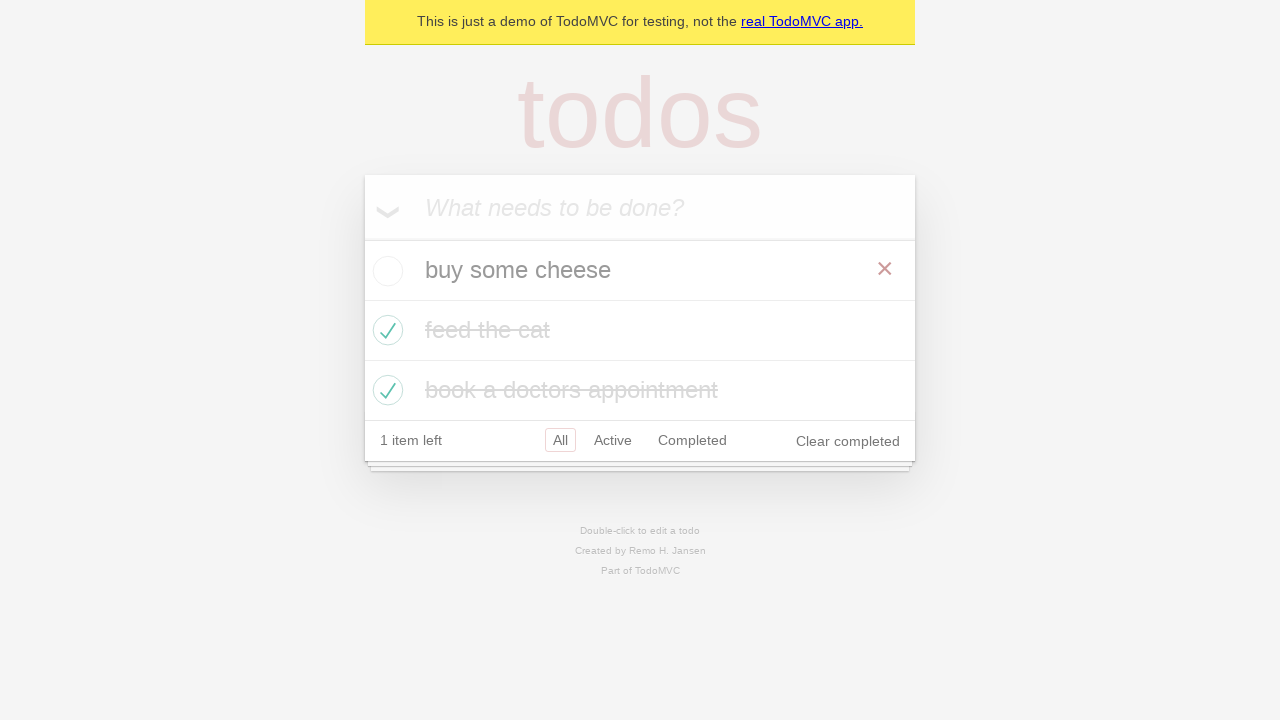

Re-checked the first todo item at (385, 271) on internal:testid=[data-testid="todo-item"s] >> nth=0 >> internal:role=checkbox
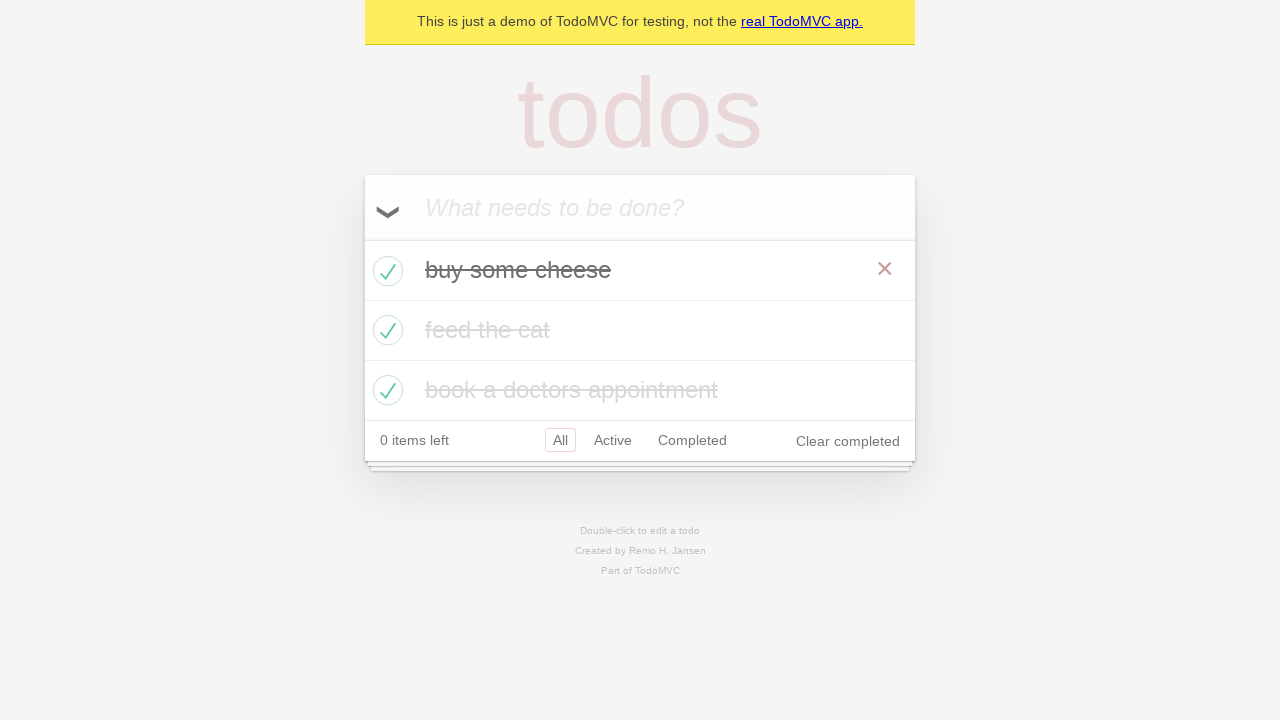

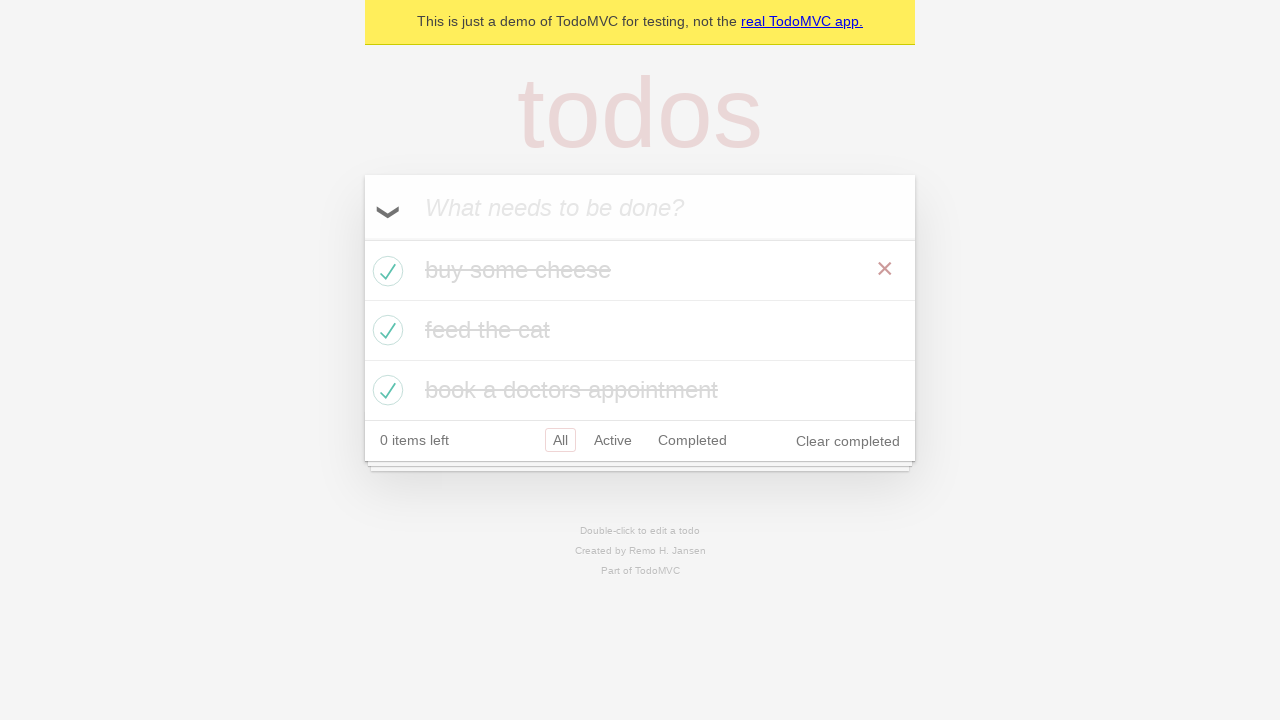